Tests the Playwright homepage by verifying the page title contains "Playwright", then clicks the "Get started" link and verifies navigation to the intro documentation page.

Starting URL: https://playwright.dev/

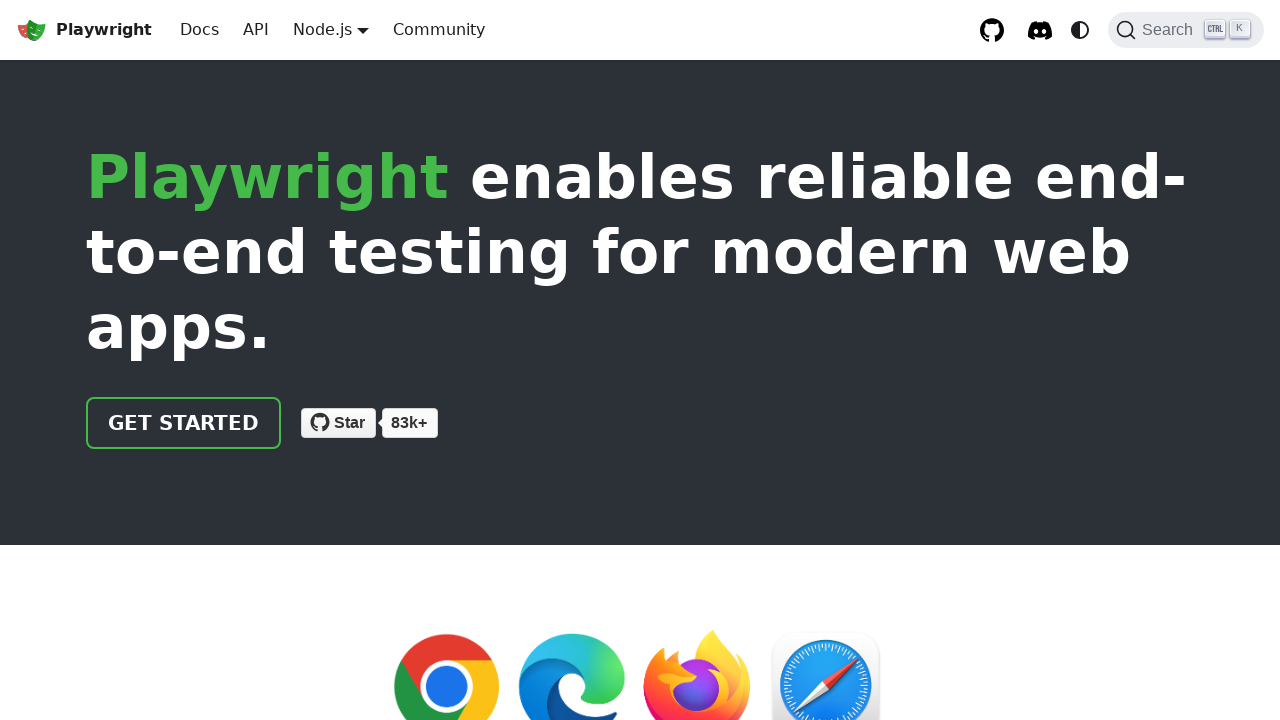

Verified page title contains 'Playwright'
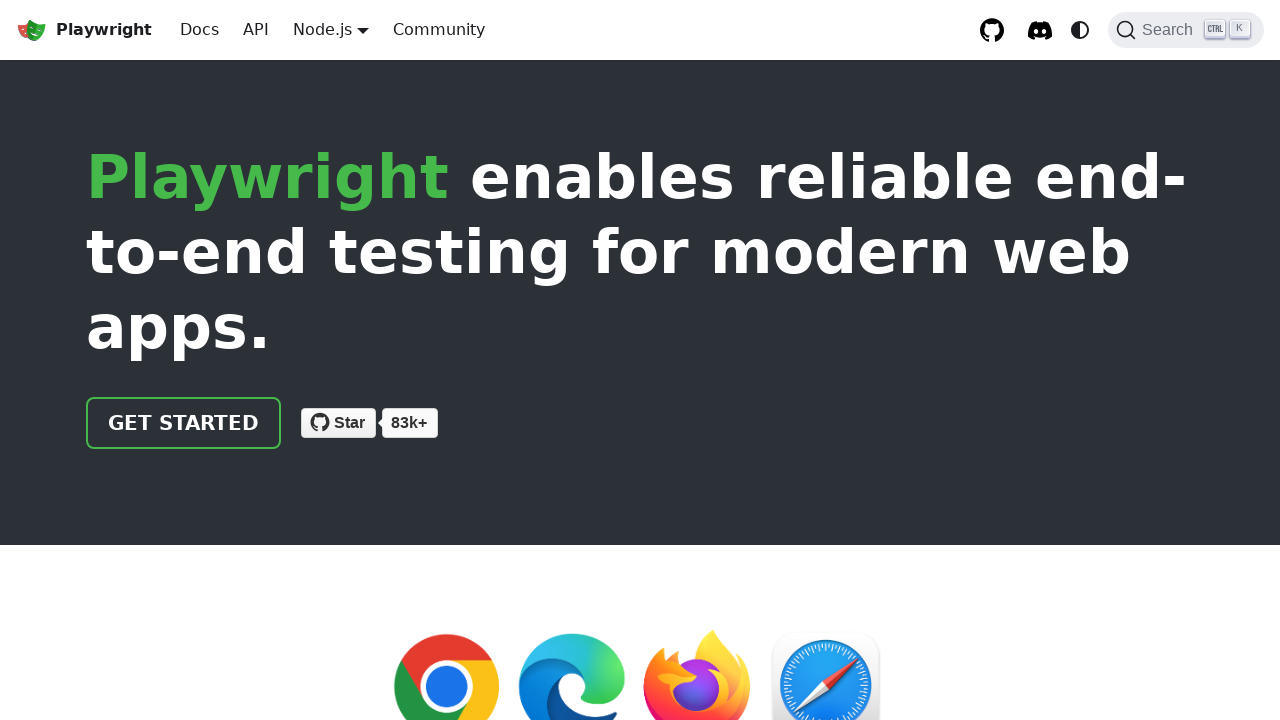

Located 'Get started' link
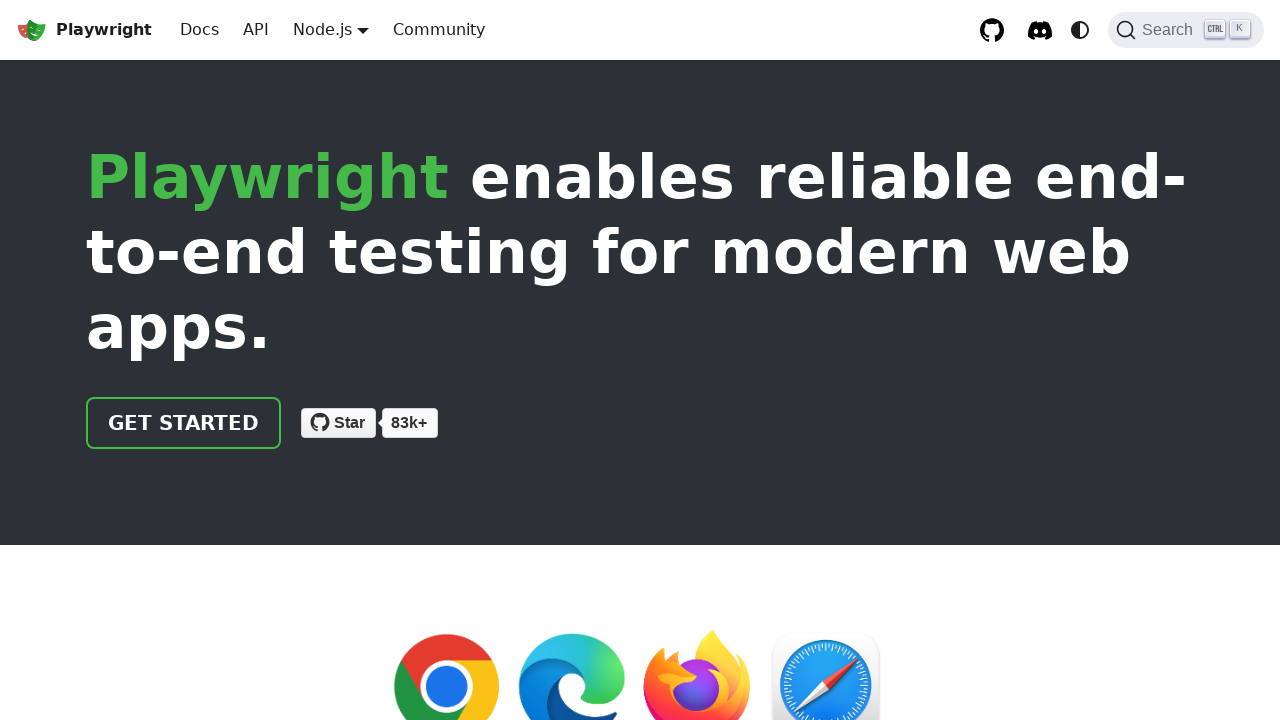

Verified 'Get started' link has href='/docs/intro'
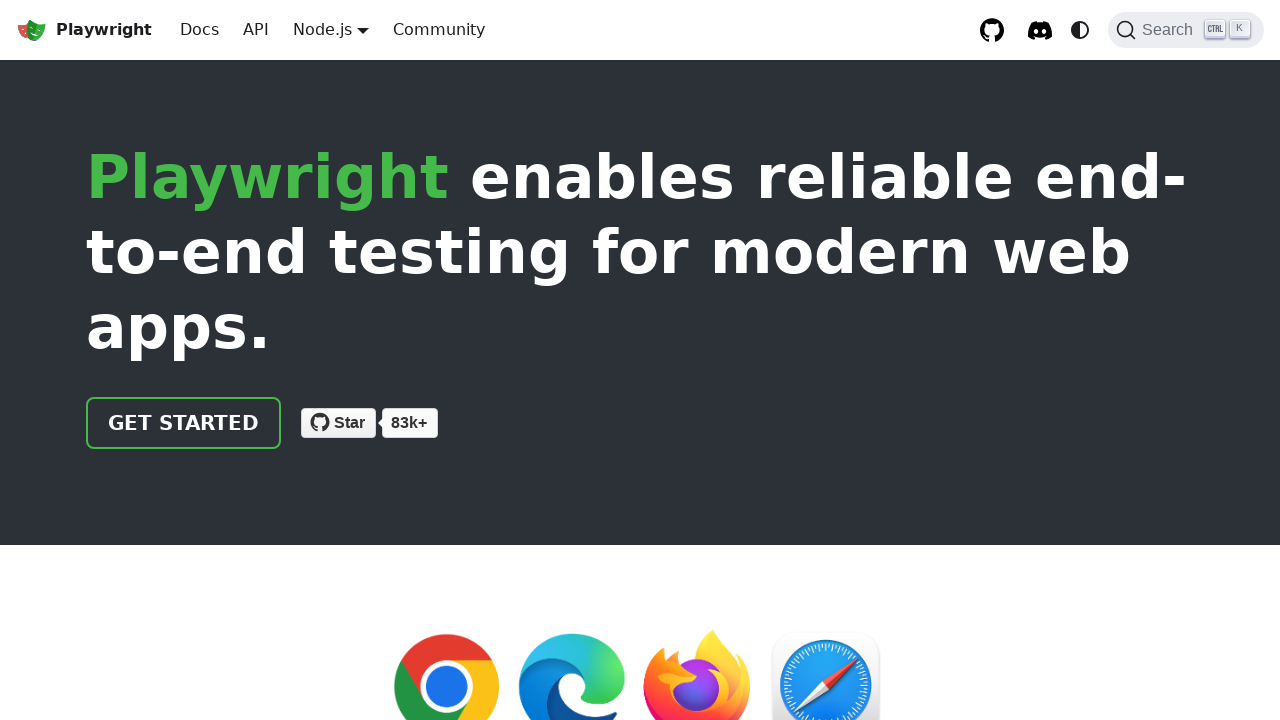

Clicked 'Get started' link at (184, 423) on internal:role=link[name="Get started"i]
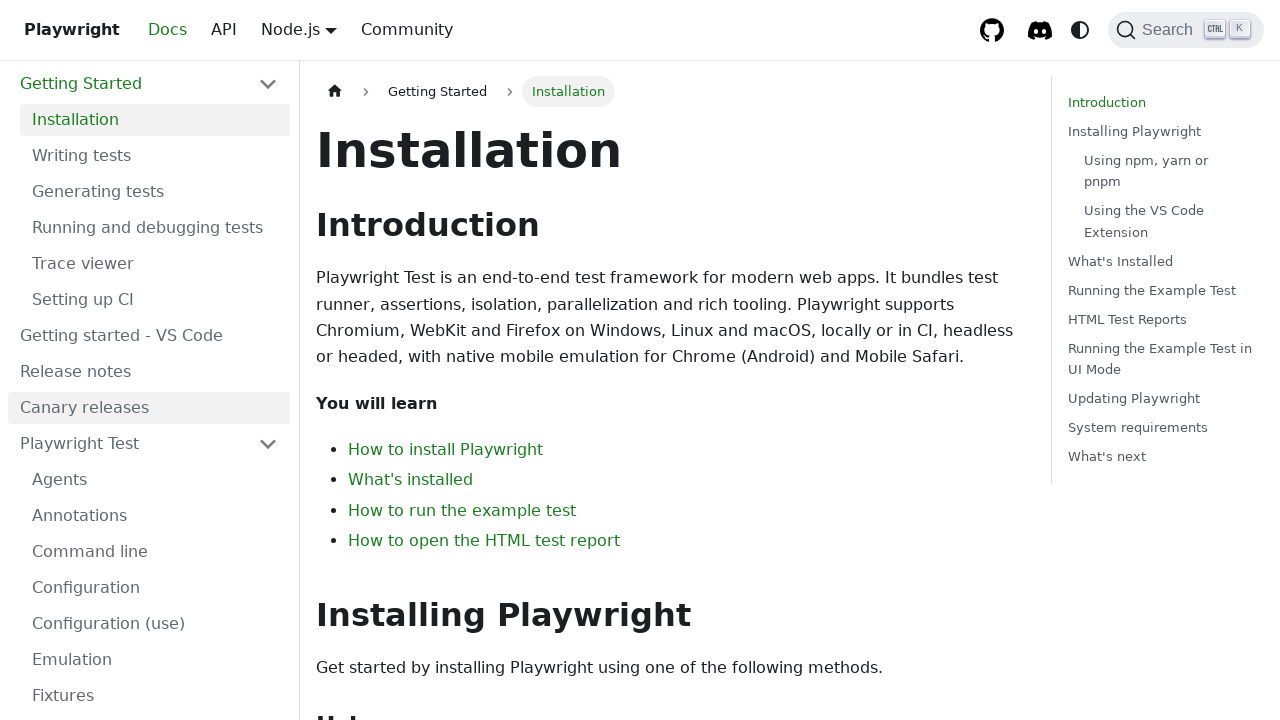

Verified navigation to intro documentation page
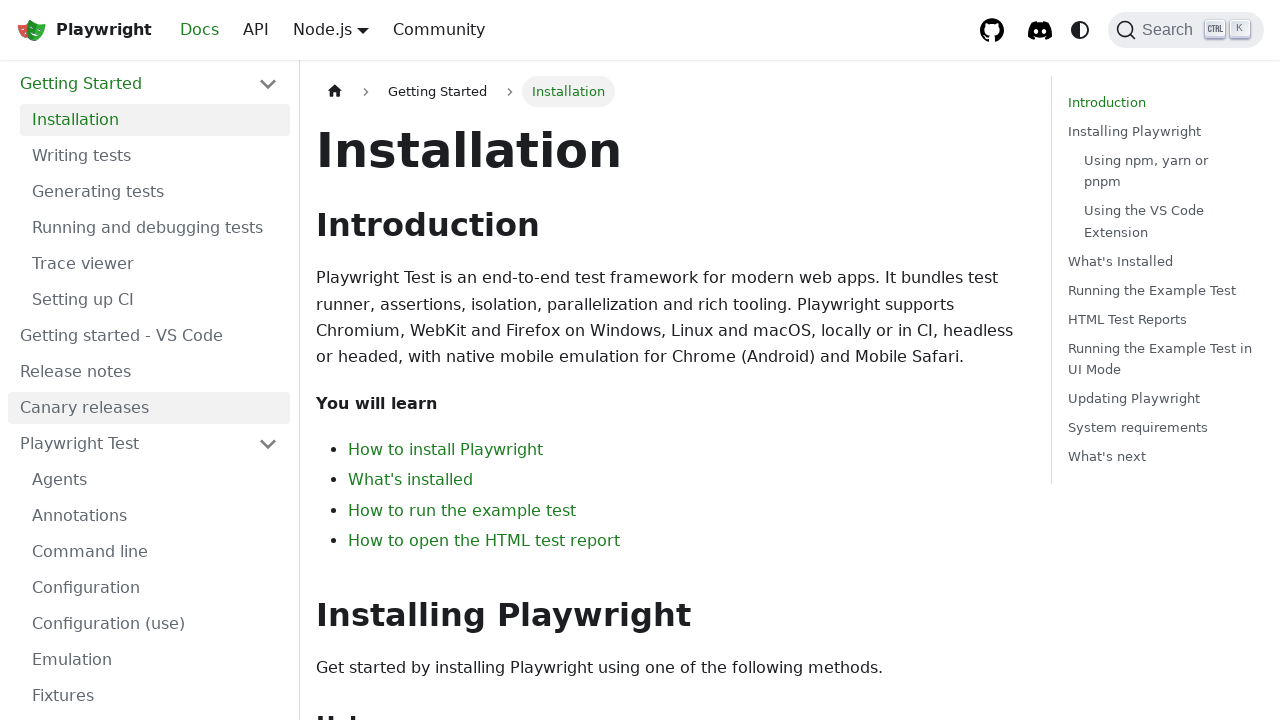

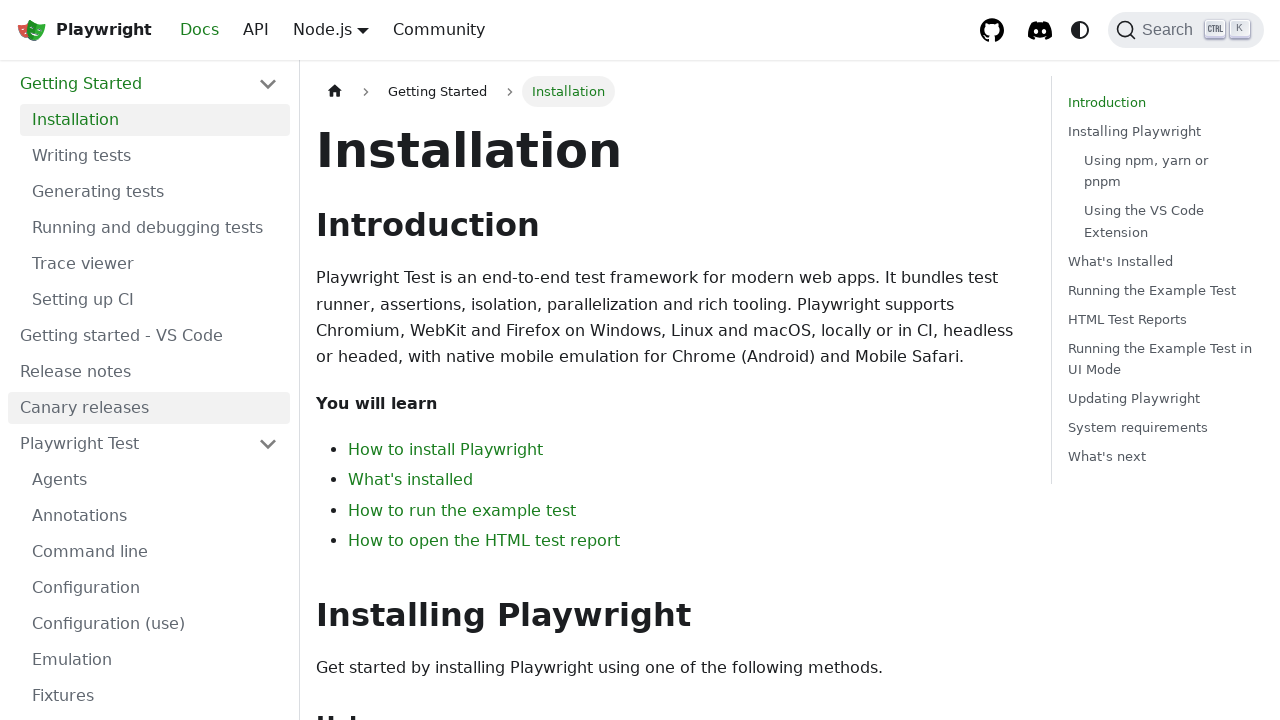